Tests checkbox functionality by interacting with checkboxes on the page - checking and unchecking them and verifying their states

Starting URL: https://the-internet.herokuapp.com/checkboxes

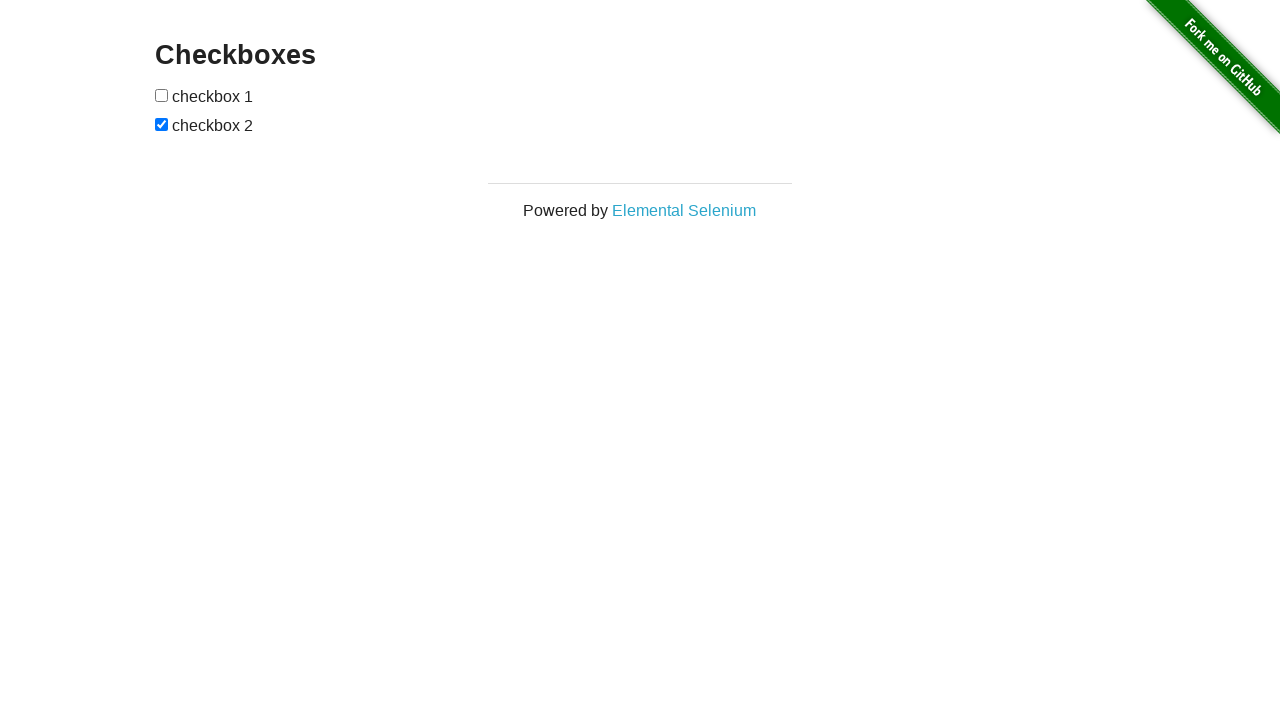

Waited for checkboxes to be visible on the page
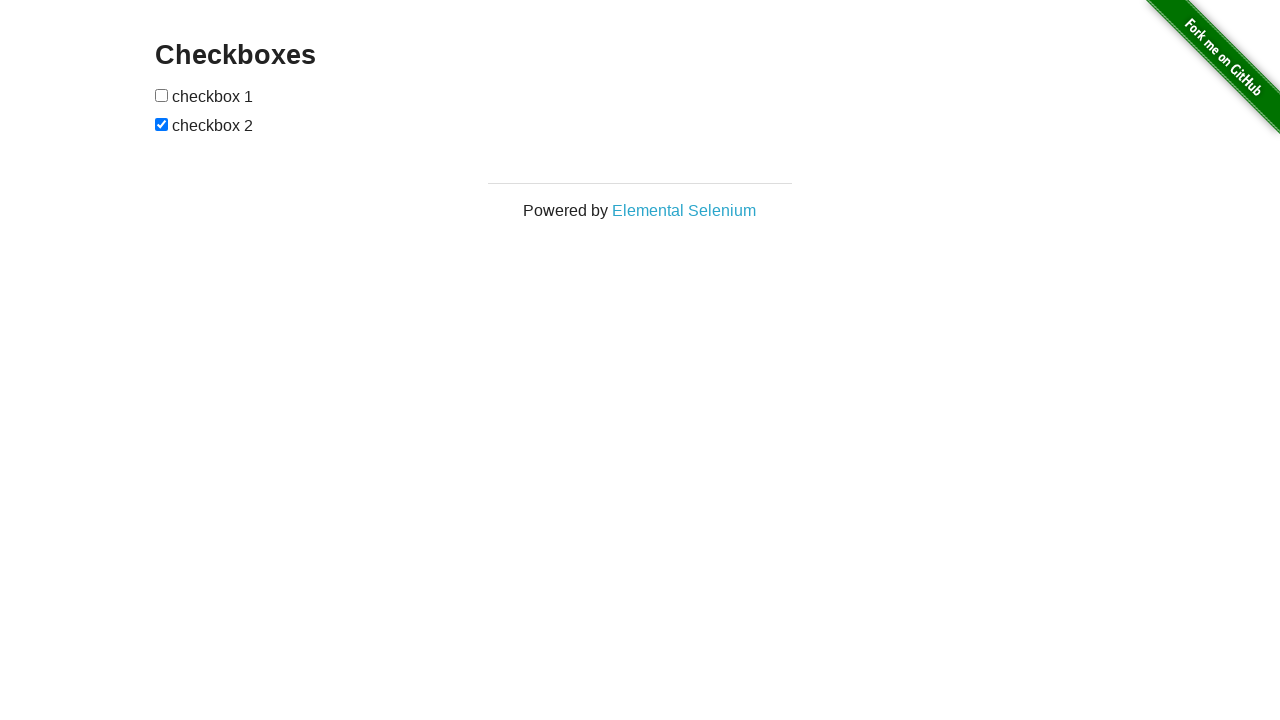

Located all checkboxes on the page
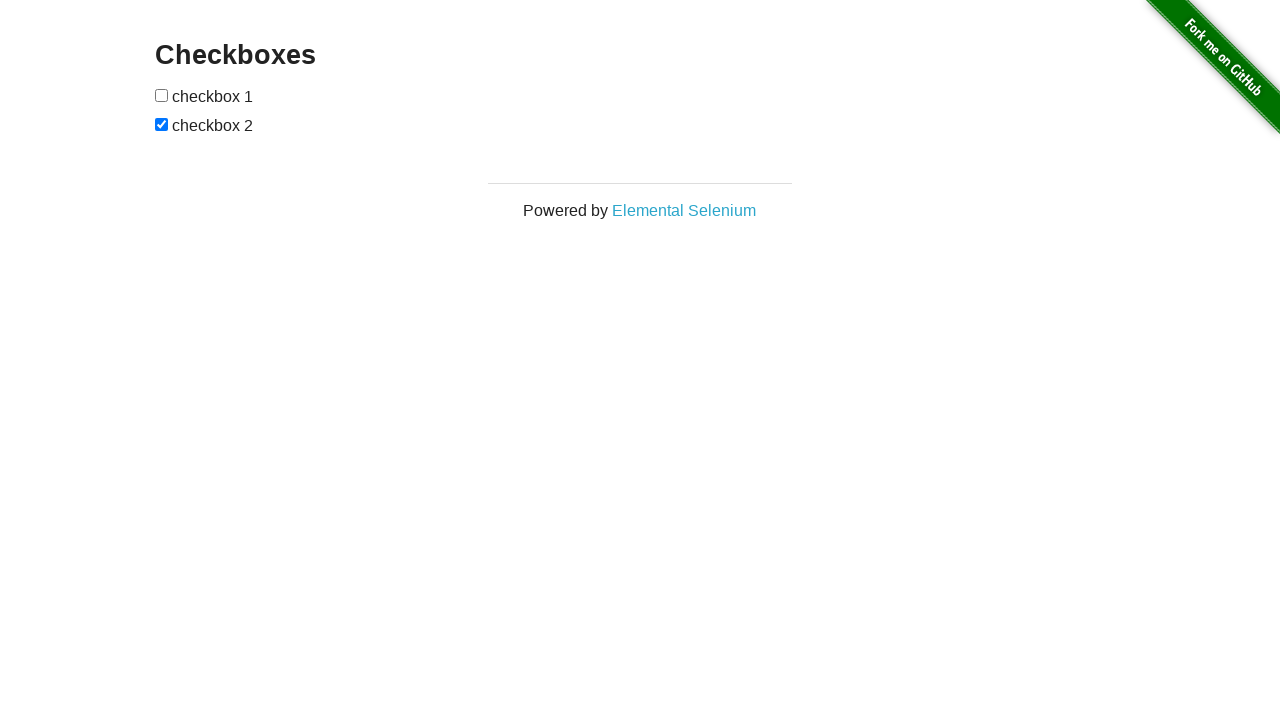

Checked the first checkbox at (162, 95) on input[type='checkbox'] >> nth=0
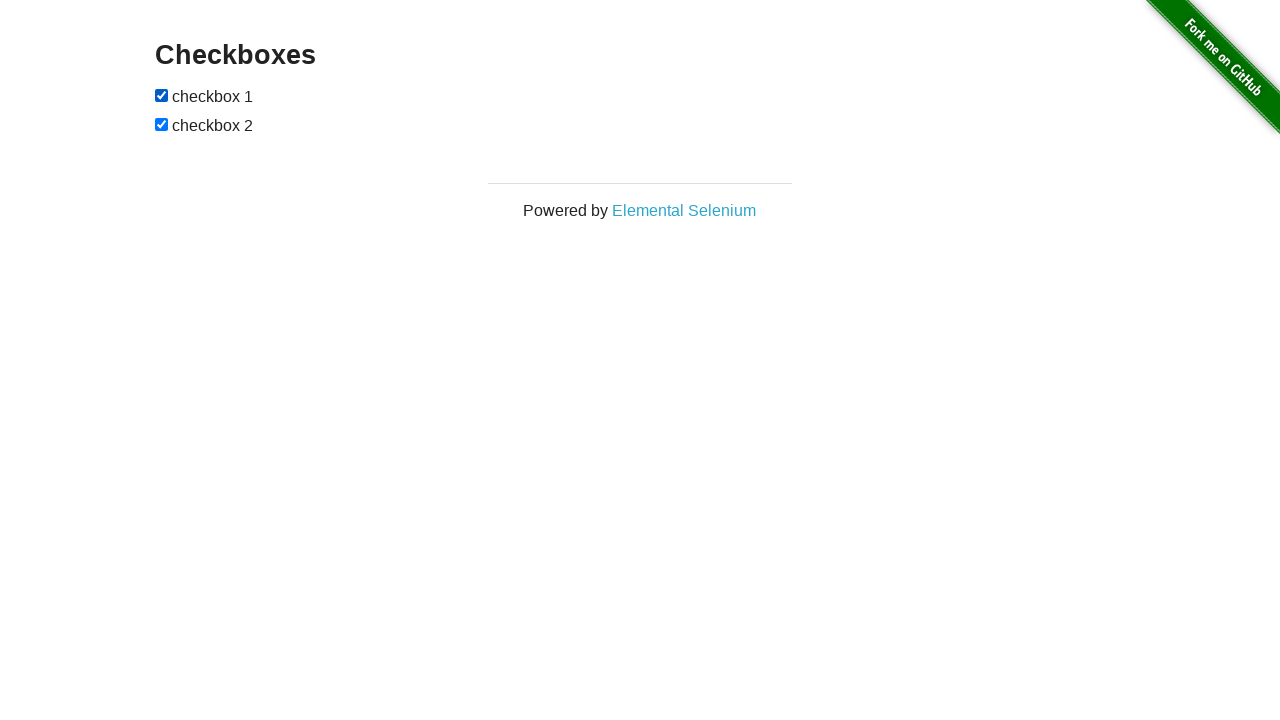

Unchecked the second checkbox at (162, 124) on input[type='checkbox'] >> nth=1
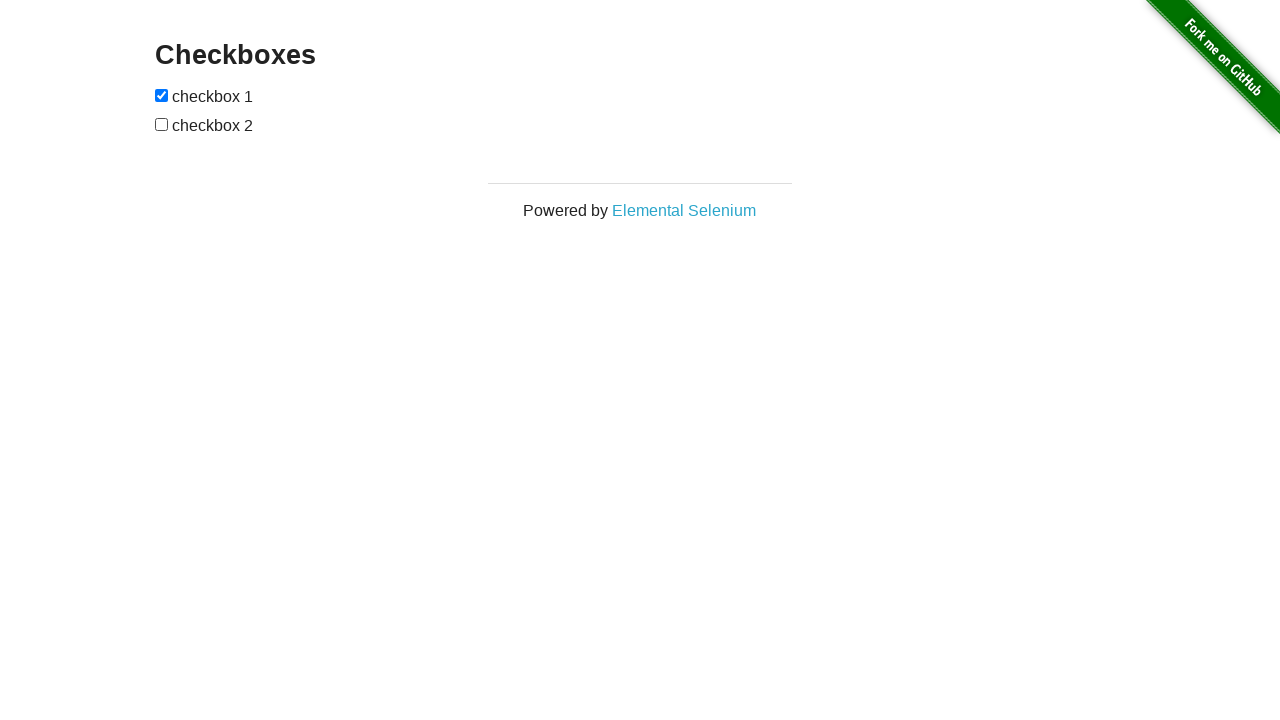

Verified first checkbox state by checking it again on input[type='checkbox'] >> nth=0
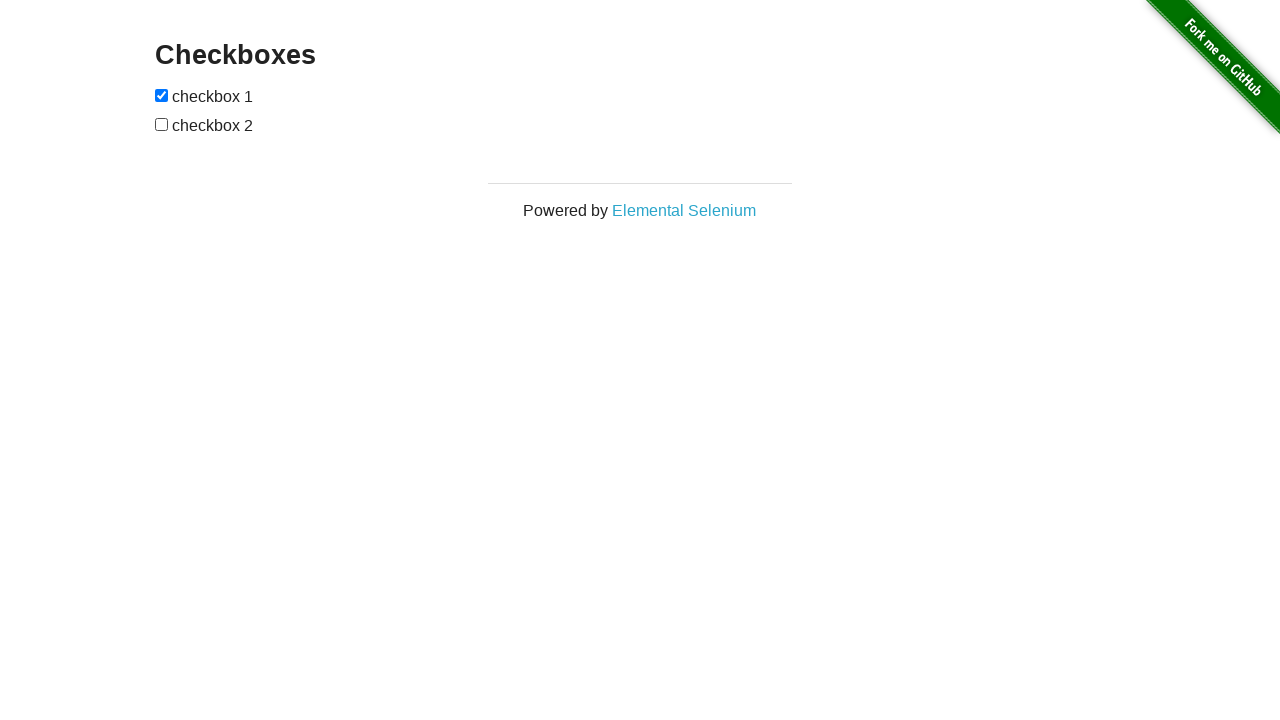

Toggled second checkbox to checked state at (162, 124) on input[type='checkbox'] >> nth=1
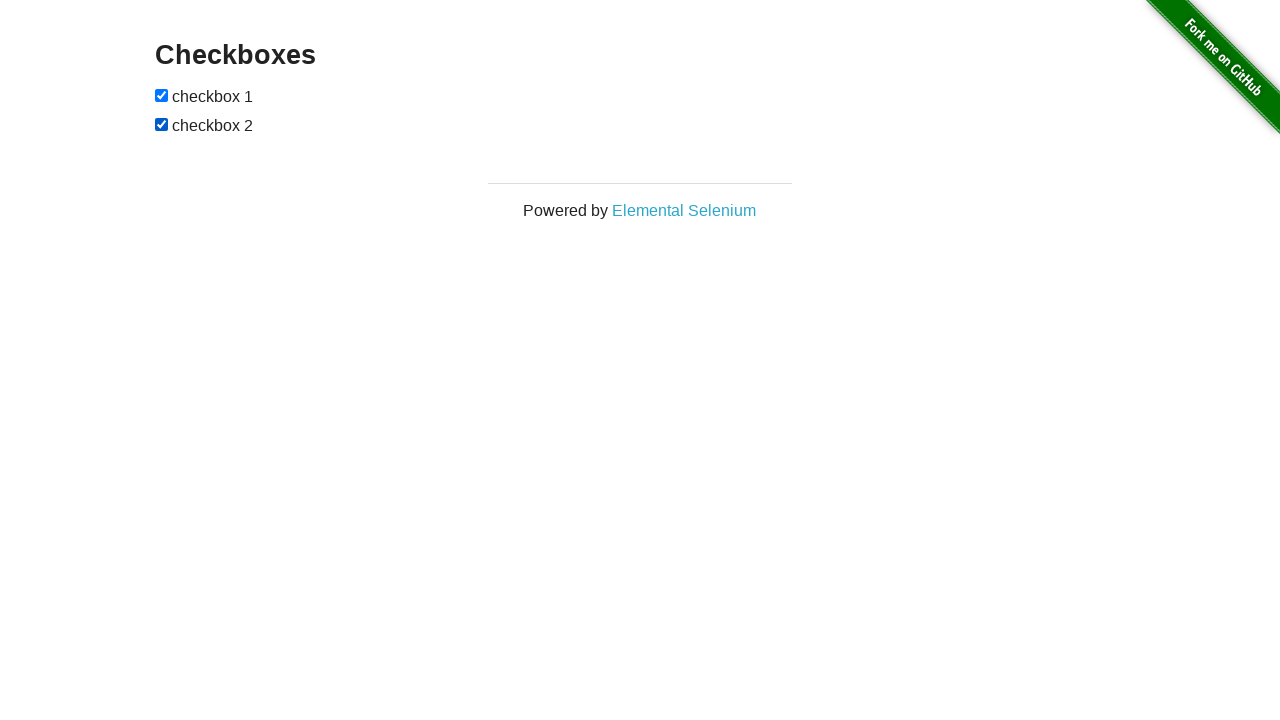

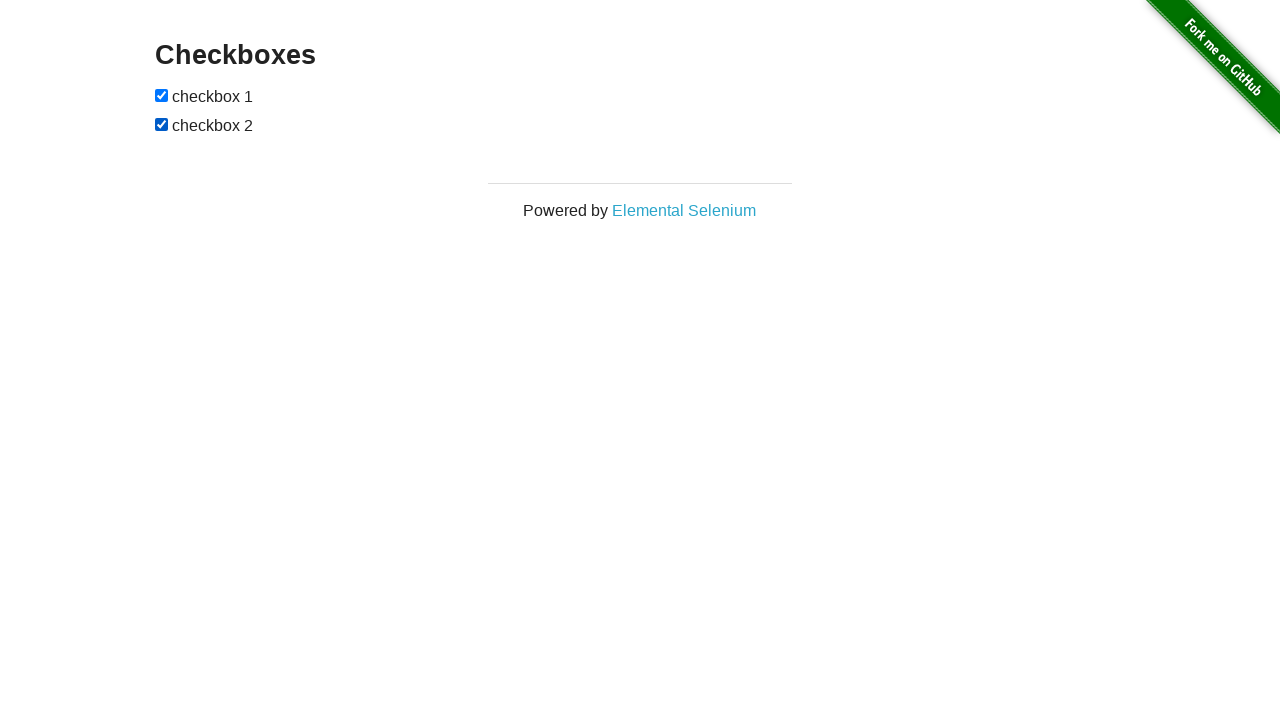